Fills out a Google Form for a functional check by entering today's date, selecting various project options and feature status radio buttons (OK/NOK), then submits the form and verifies the confirmation message.

Starting URL: https://docs.google.com/forms/d/e/1FAIpQLSdDde_mG-kfFvHrOEOwM-0Q10topRc1wHsSctcOGbsjjLMYVg/viewform

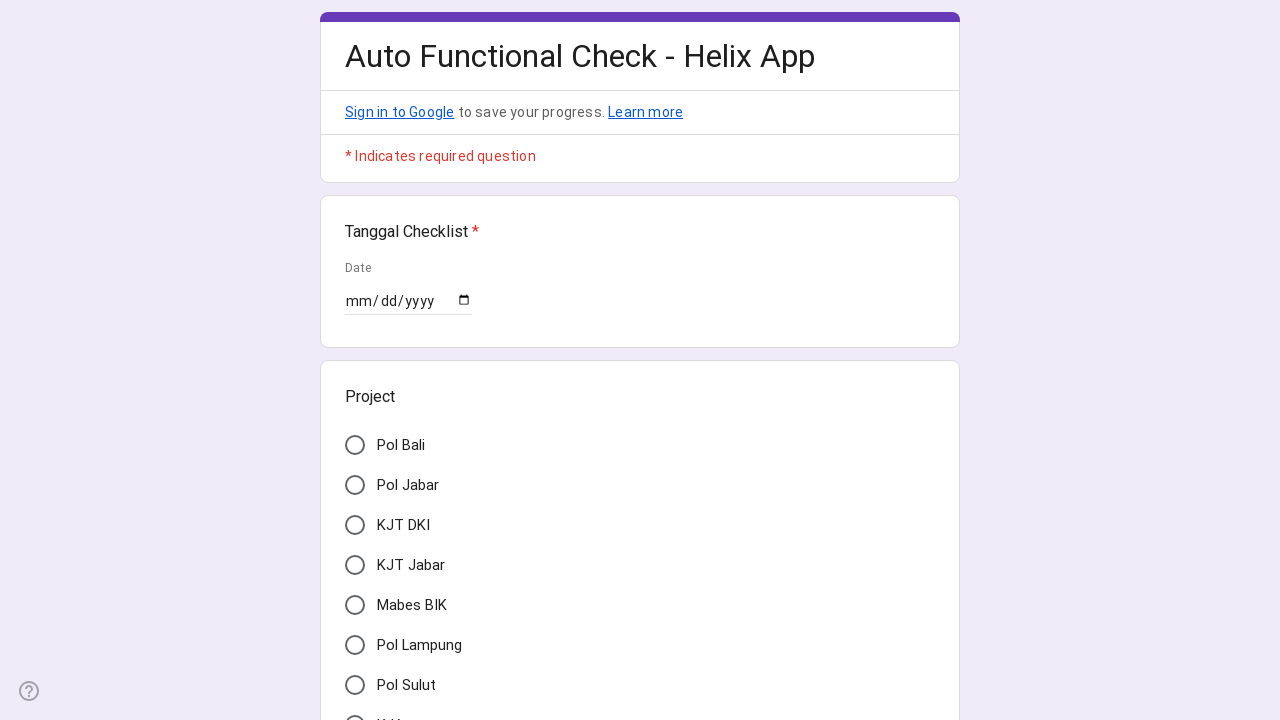

Clicked date input wrapper to focus at (408, 295) on .rFrNMe.yqQS1.hatWr.zKHdkd .aCsJod.oJeWuf
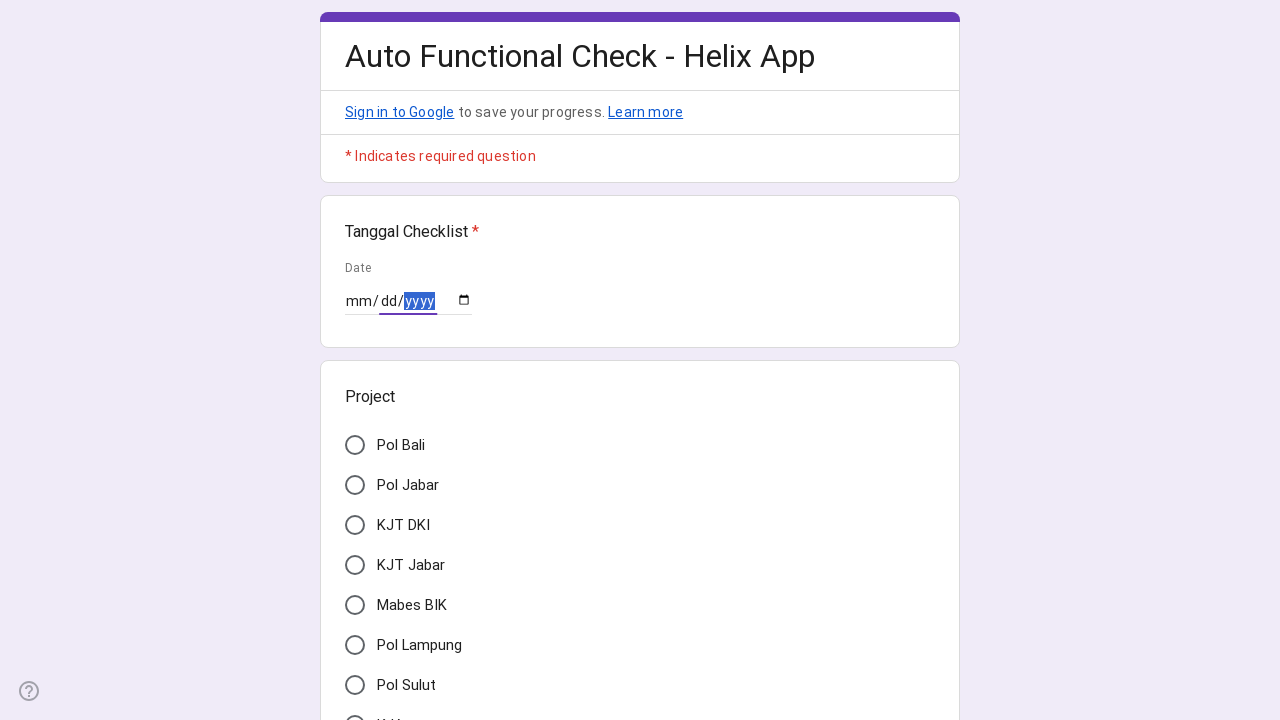

Date input field became visible
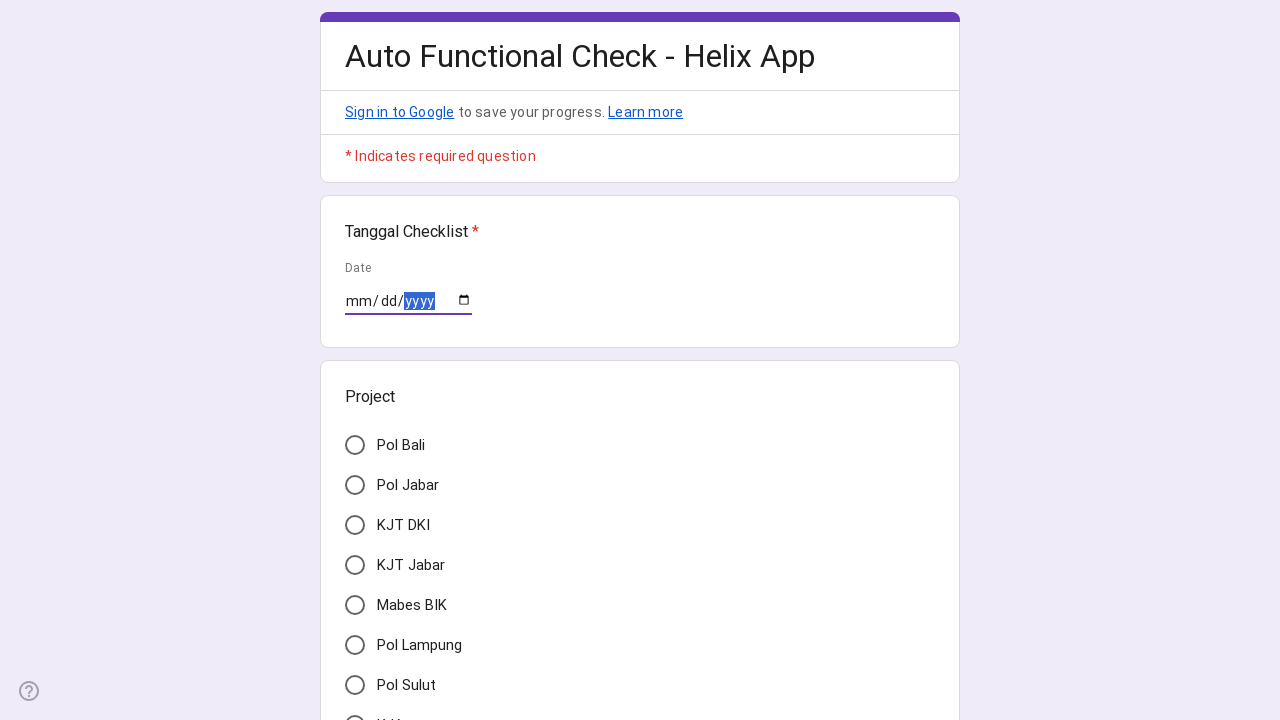

Filled date input with today's date: 2026-03-02 on #mG61Hd .whsOnd.zHQkBf
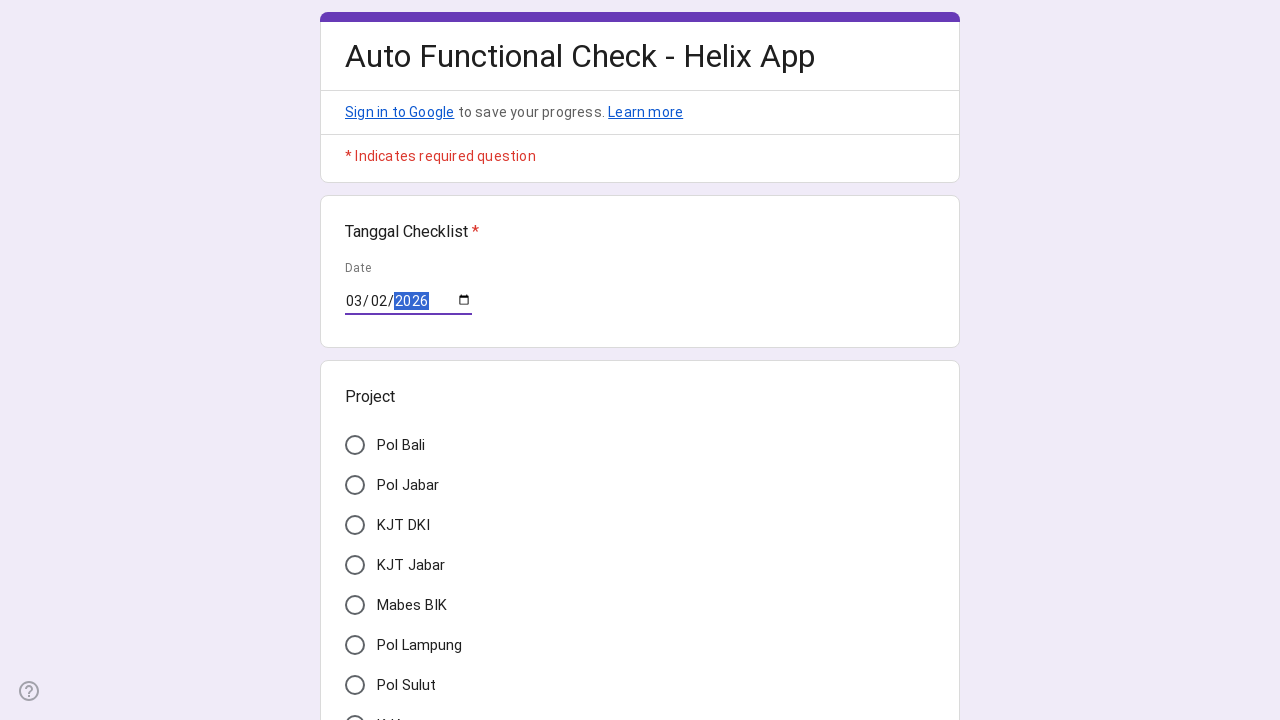

Project selection field became visible
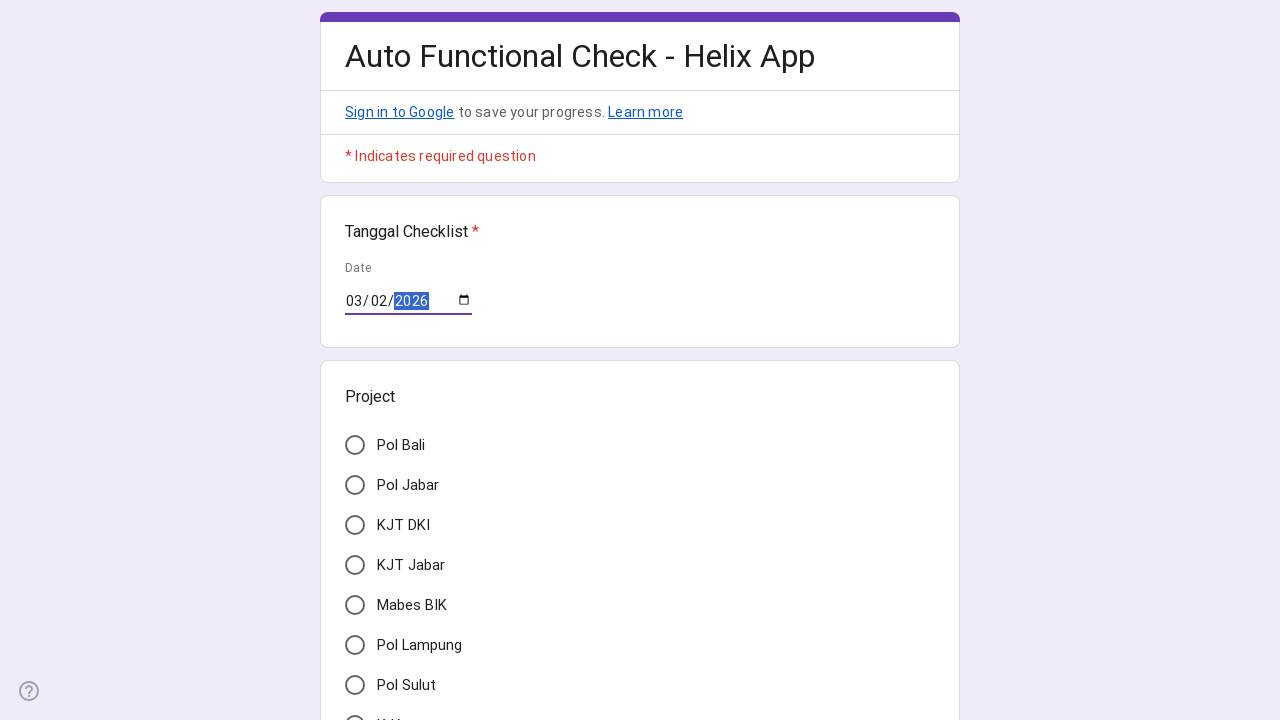

Selected project option at (355, 445) on #i12 > div.vd3tt > div
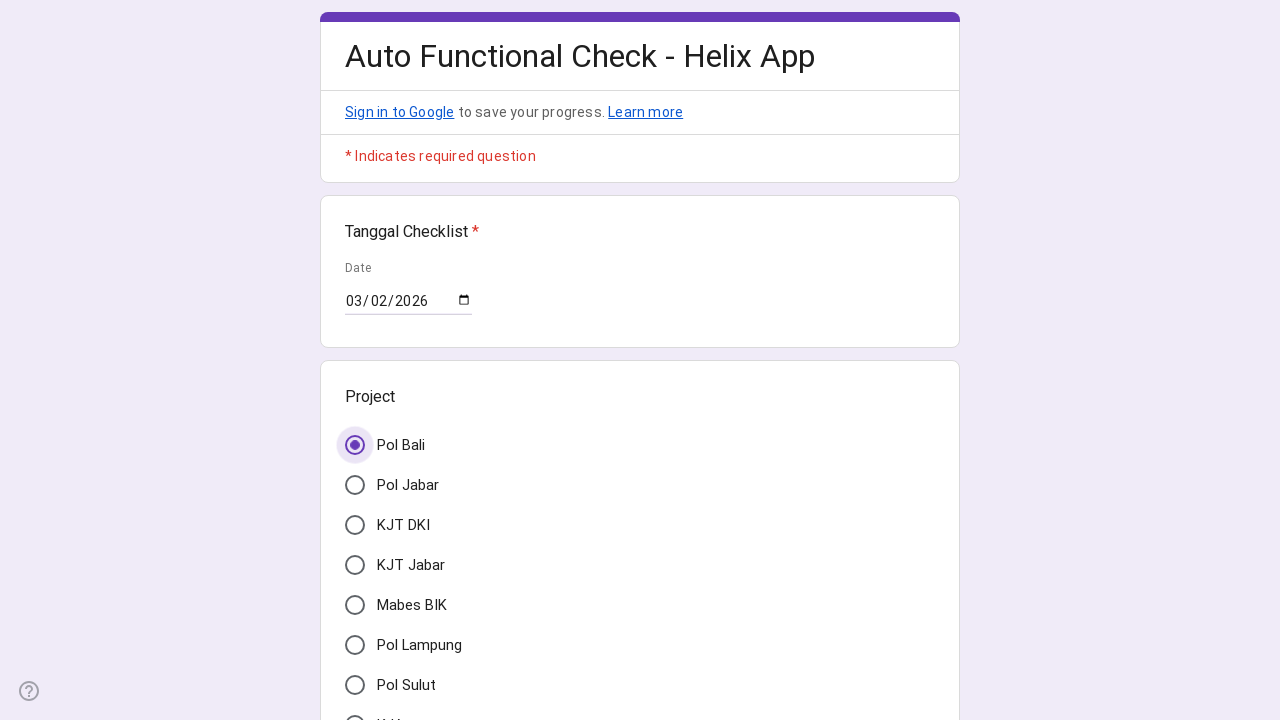

Login Dashboard option became visible
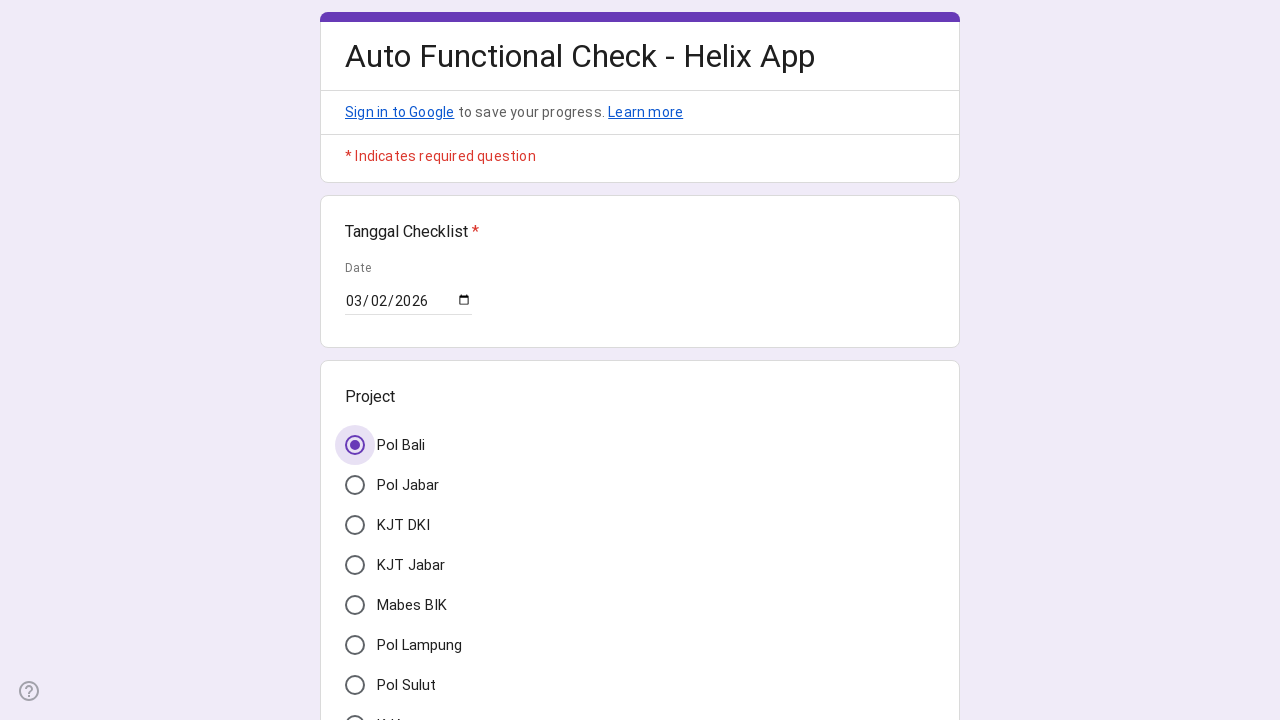

Selected Login Dashboard - OK option at (355, 360) on #i41 > div.vd3tt > div
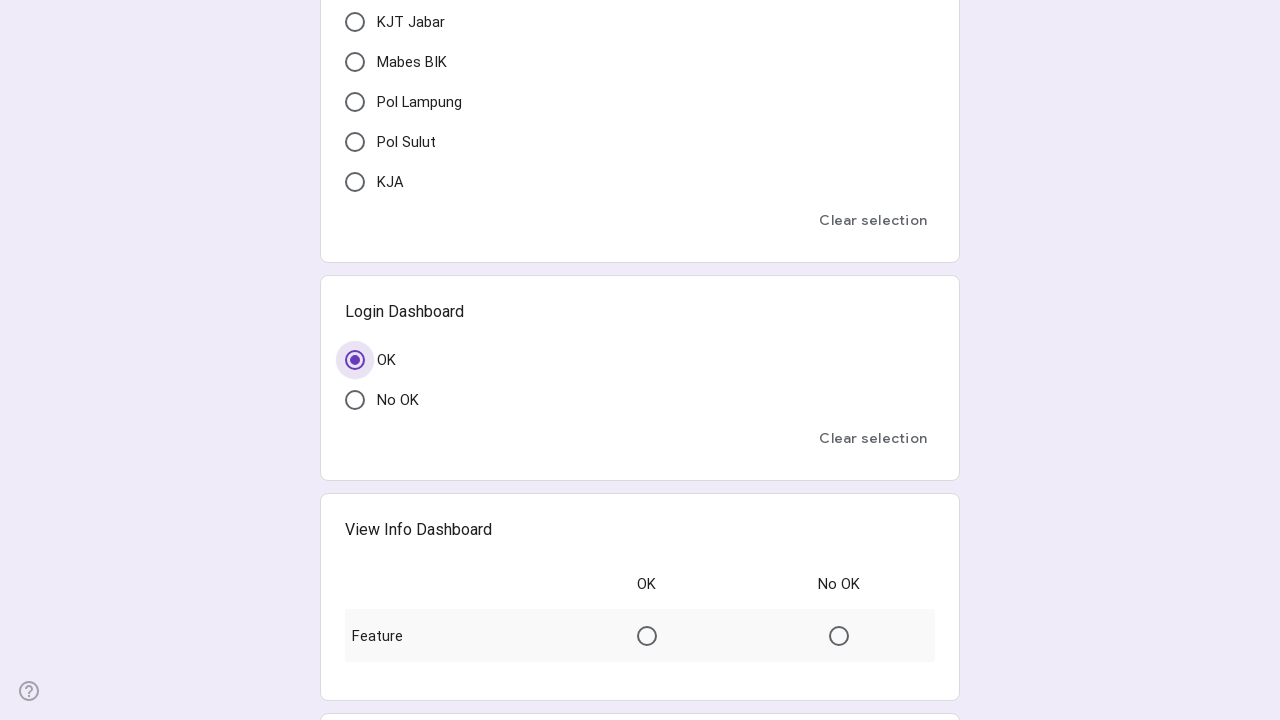

Clicked View Info Dashboard - OK option at (647, 636) on #mG61Hd > div.RH5hzf.RLS9Fe > div > div.o3Dpx > div:nth-child(4) > div > div > d
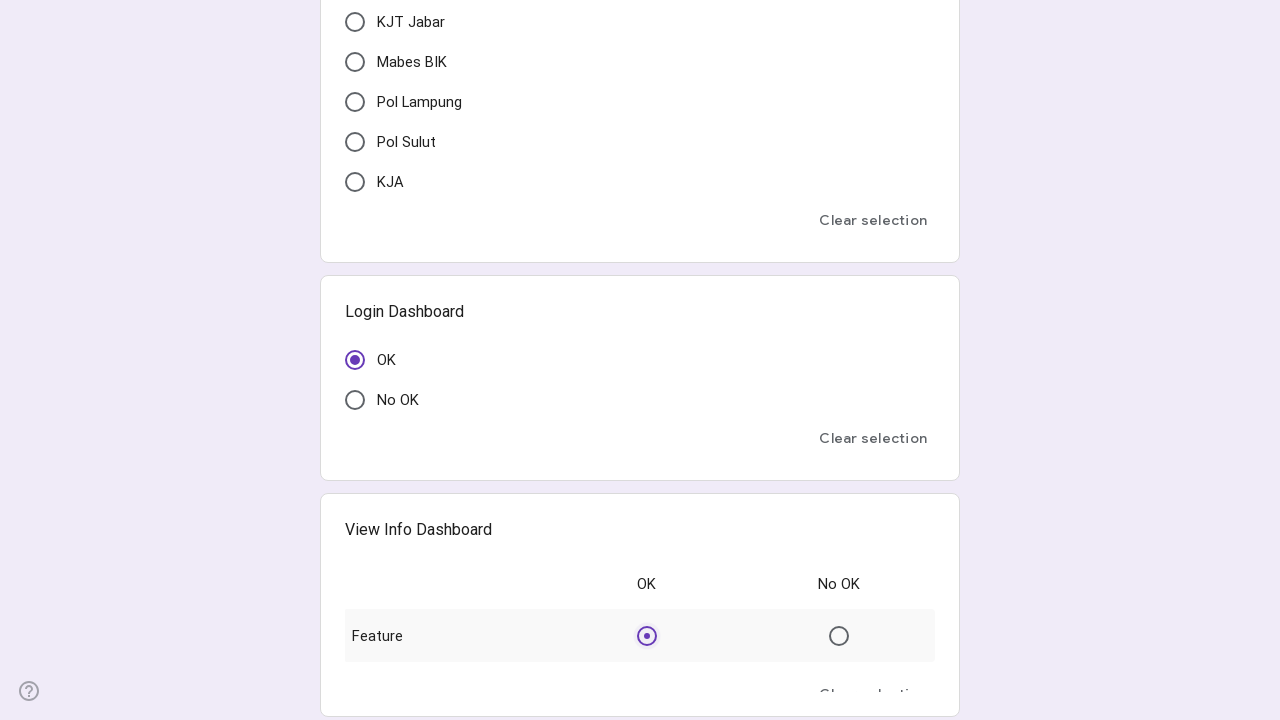

View Info Dashboard - OK option confirmed visible
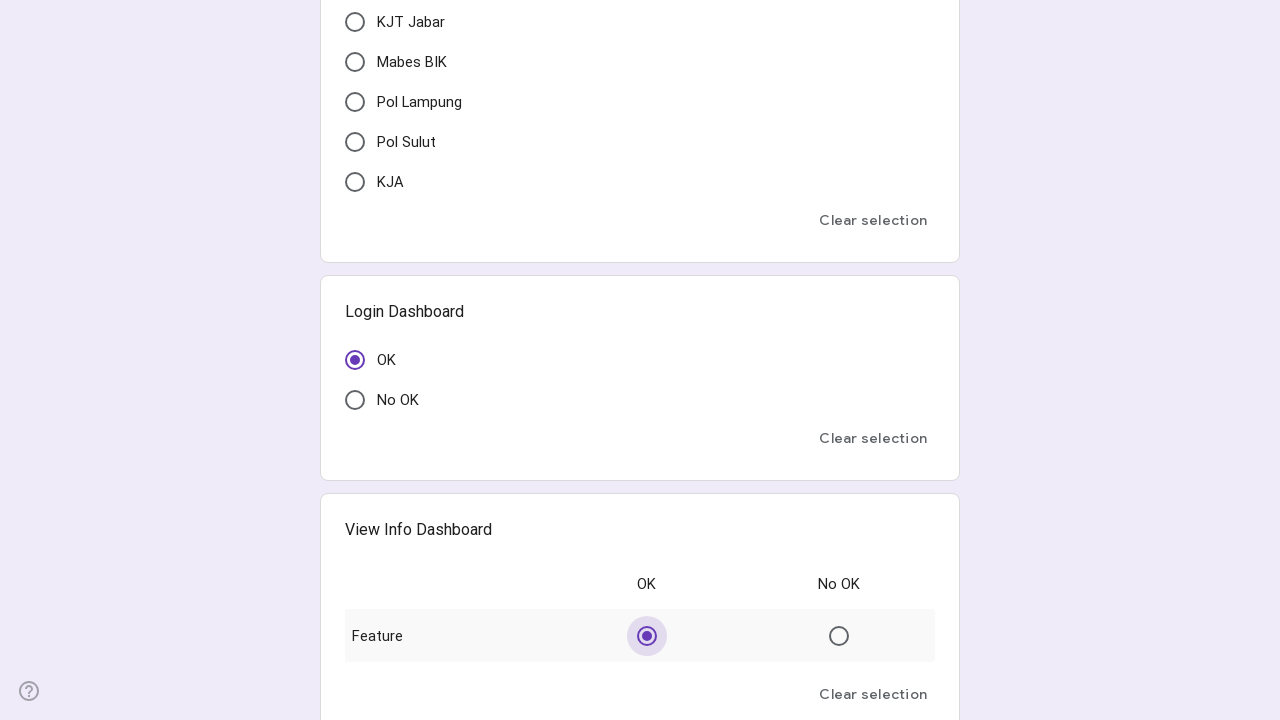

Clicked View List Target - OK option at (647, 361) on #mG61Hd > div.RH5hzf.RLS9Fe > div > div.o3Dpx > div:nth-child(5) > div > div > d
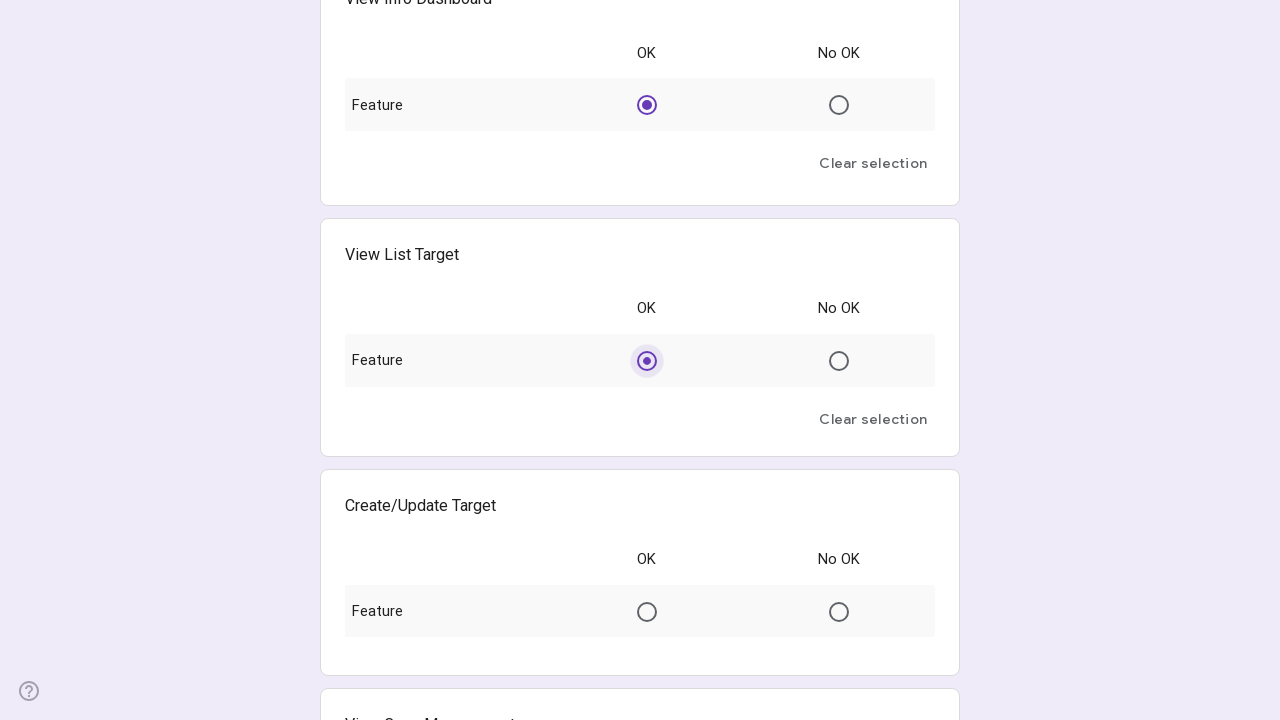

View List Target - OK option confirmed visible
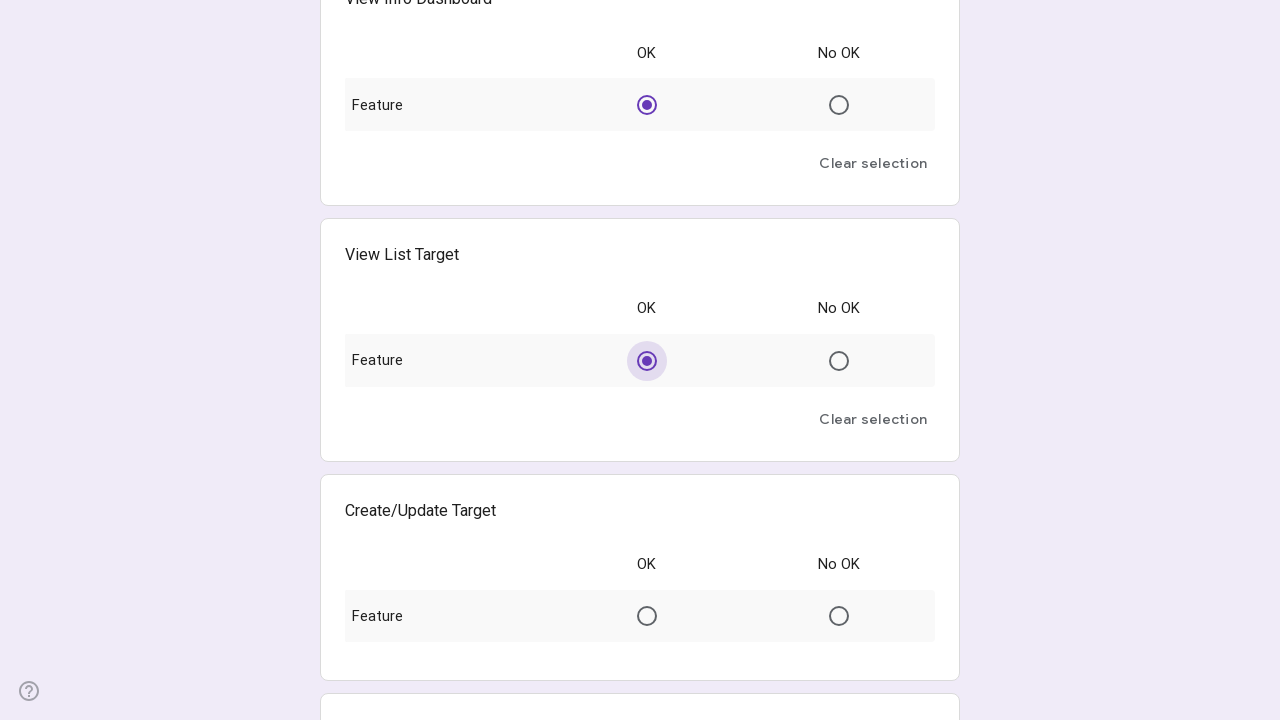

Clicked Create/Update Target - OK option at (647, 616) on #mG61Hd > div.RH5hzf.RLS9Fe > div > div.o3Dpx > div:nth-child(6) > div > div > d
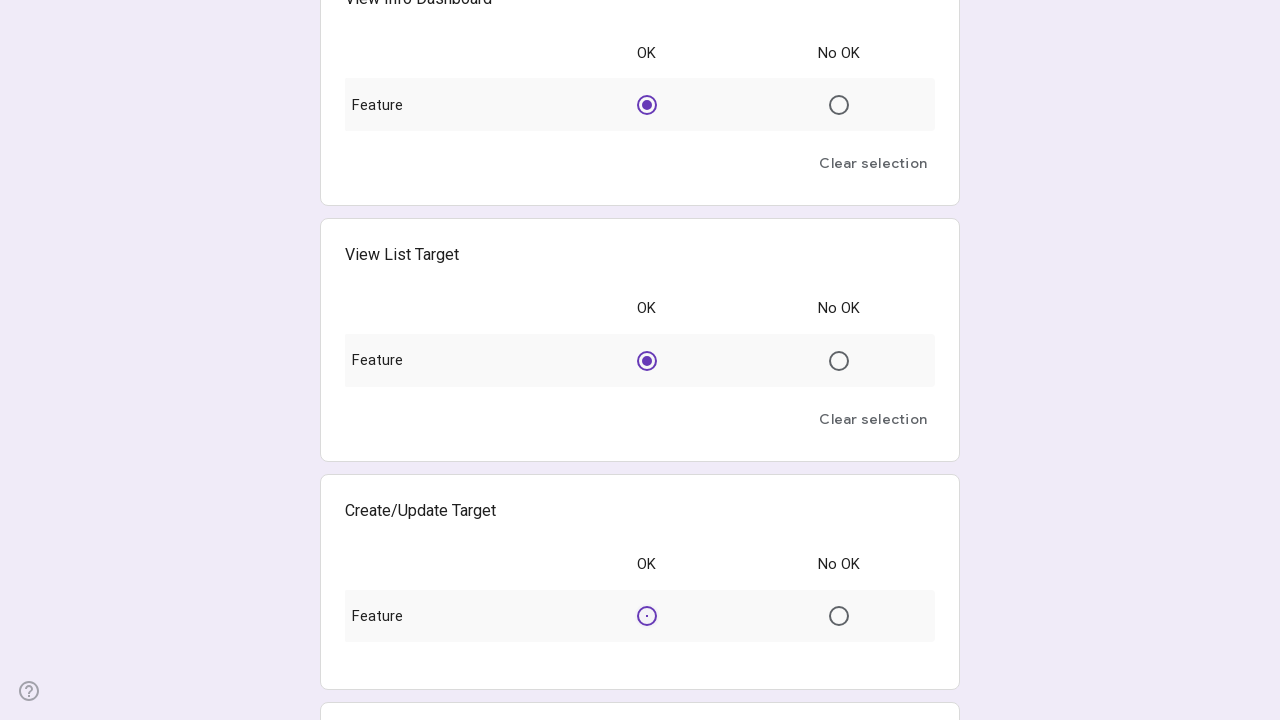

Create/Update Target - OK option confirmed visible
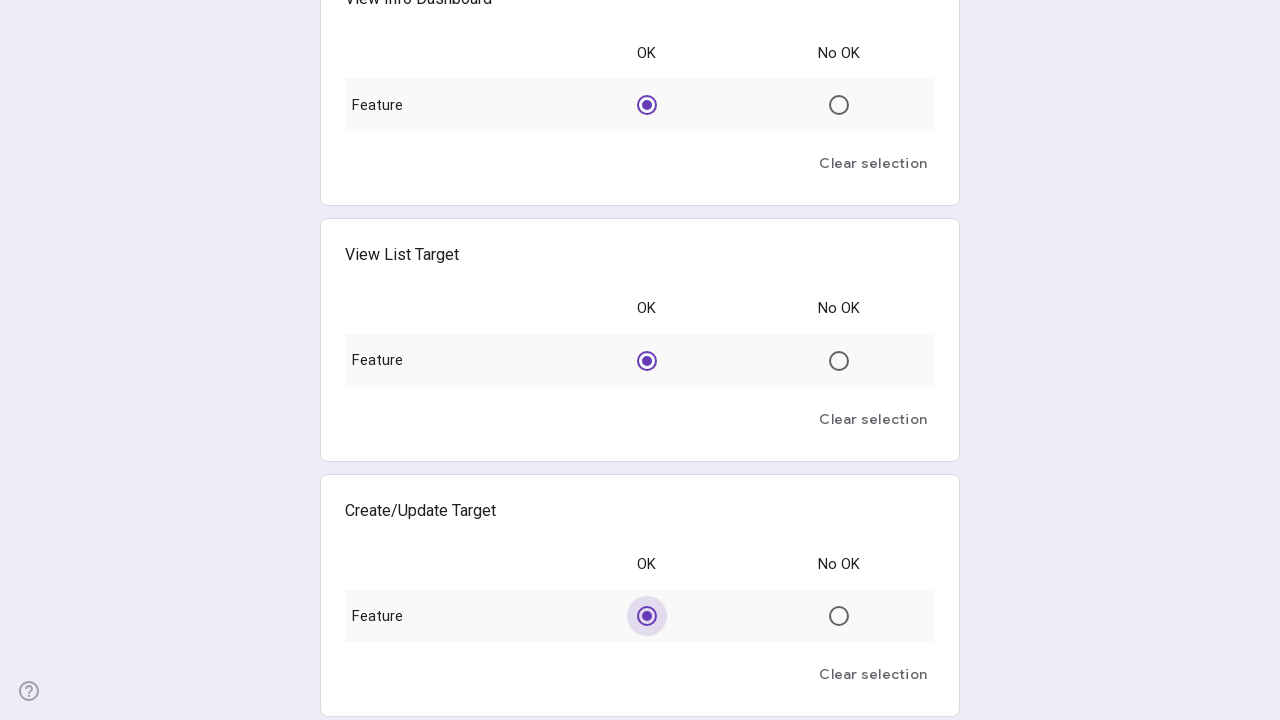

Clicked View Case Management - OK option at (647, 360) on #mG61Hd > div.RH5hzf.RLS9Fe > div > div.o3Dpx > div:nth-child(7) > div > div > d
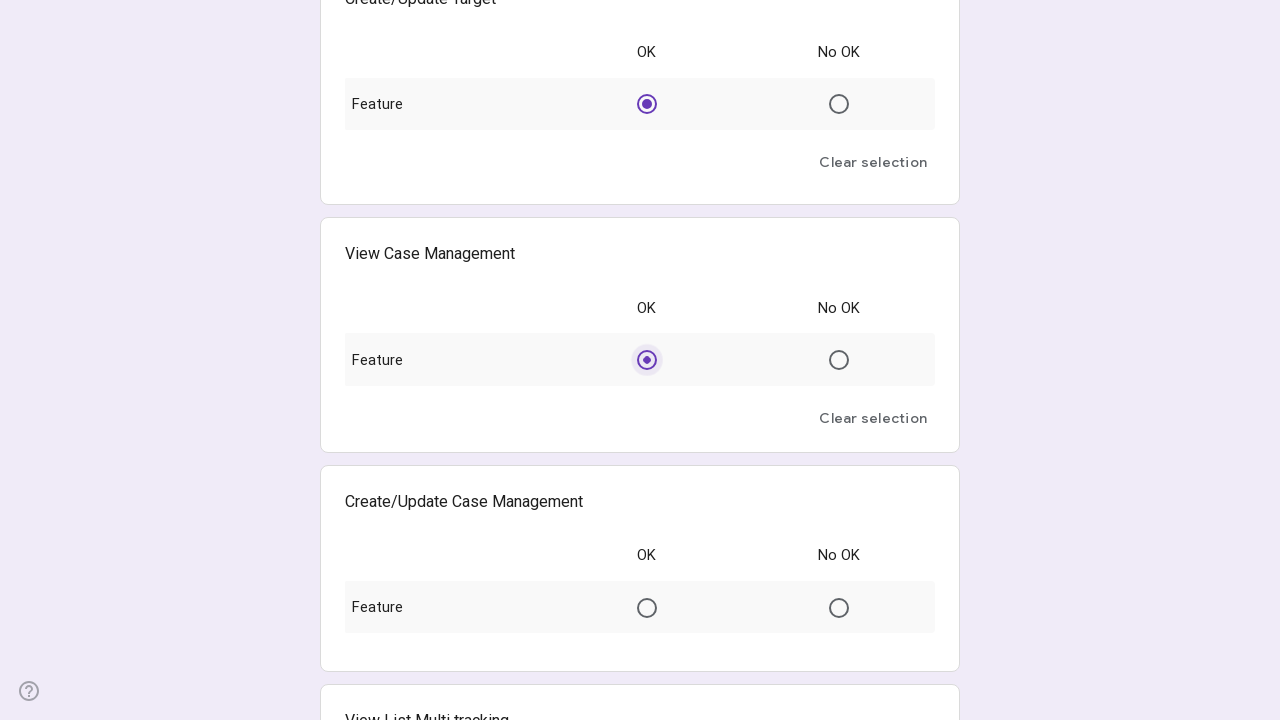

View Case Management - OK option confirmed visible
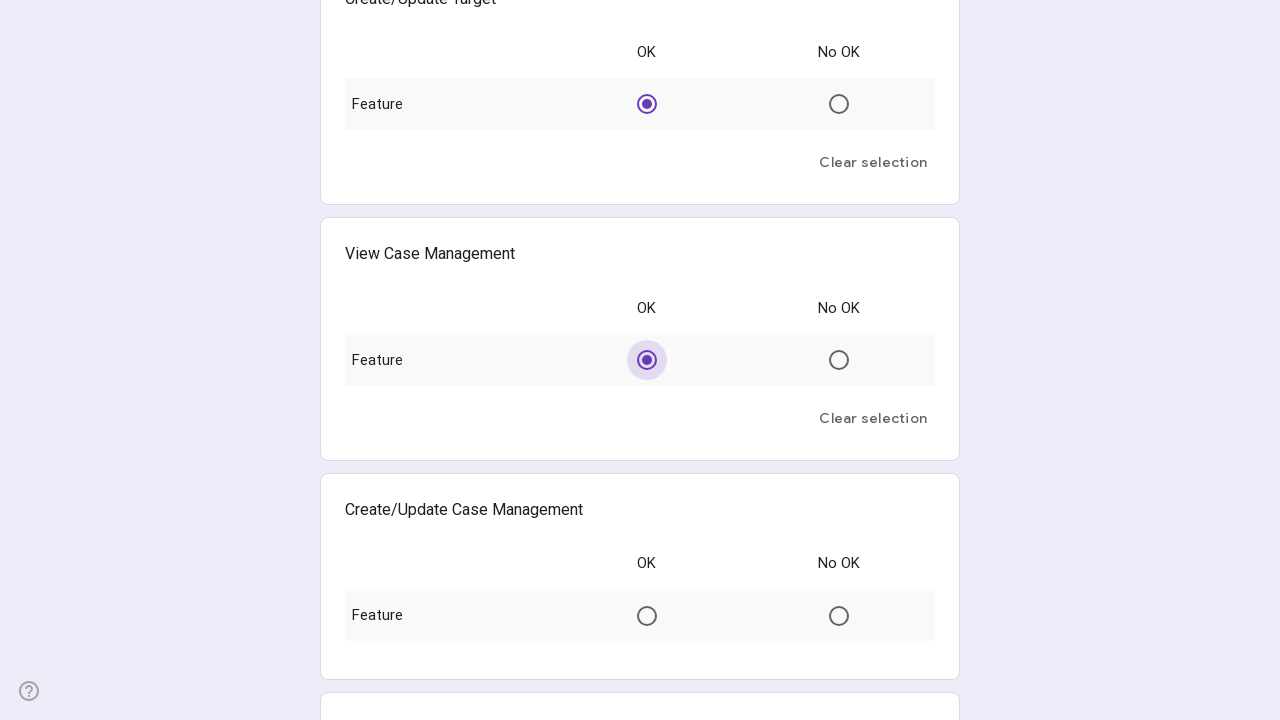

Clicked Create-Update Case Management - OK option at (647, 616) on #mG61Hd > div.RH5hzf.RLS9Fe > div > div.o3Dpx > div:nth-child(8) > div > div > d
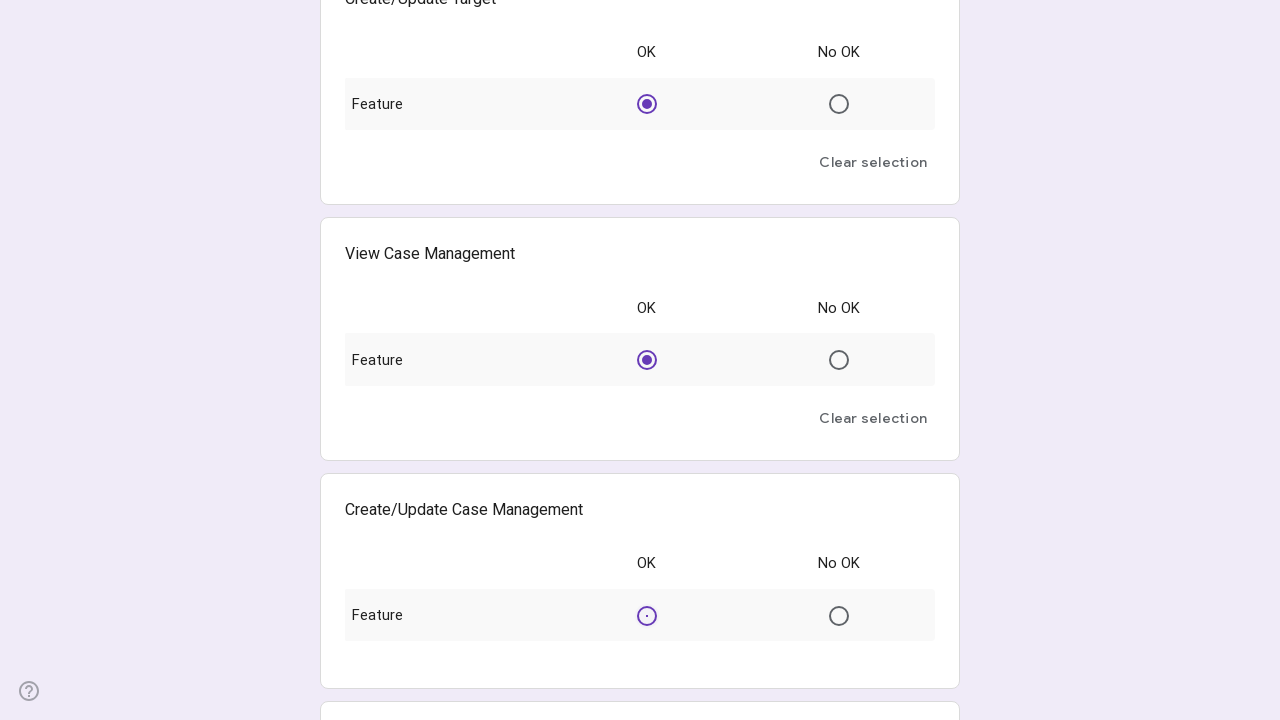

Create-Update Case Management - OK option confirmed visible
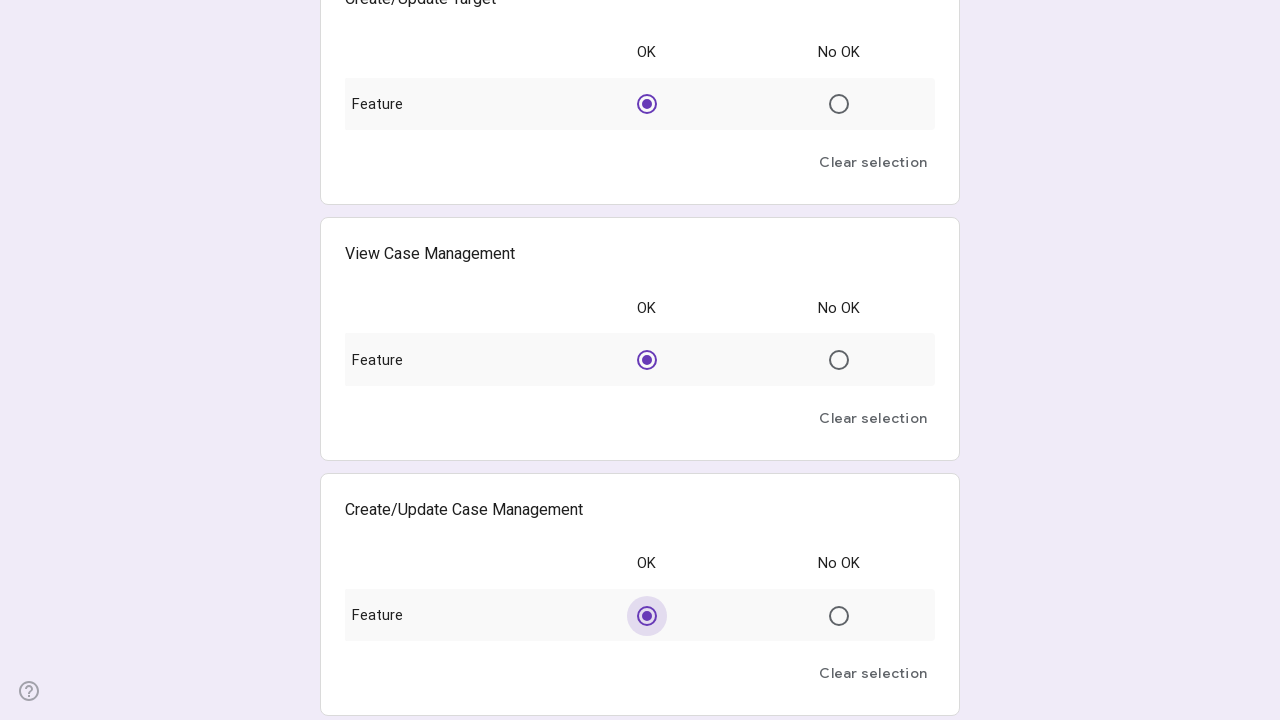

Clicked List Multitracking - NOK option at (839, 360) on #mG61Hd > div.RH5hzf.RLS9Fe > div > div.o3Dpx > div:nth-child(9) > div > div > d
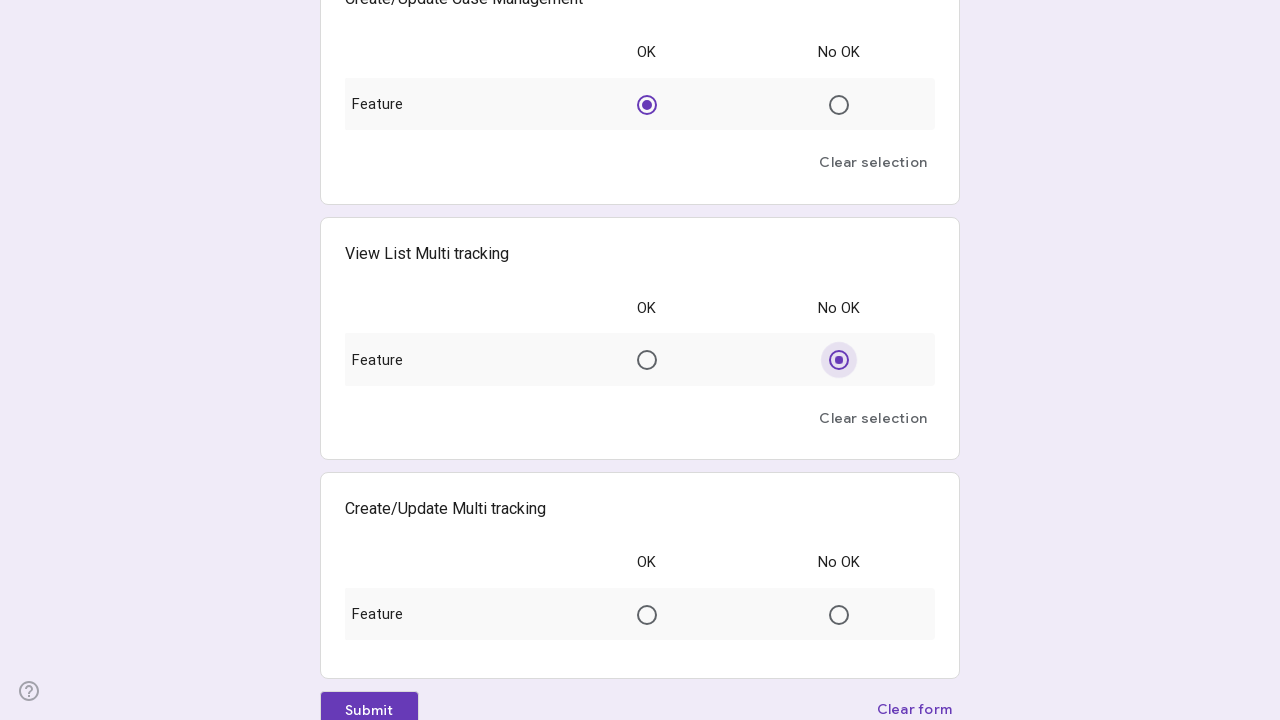

List Multitracking - NOK option confirmed visible
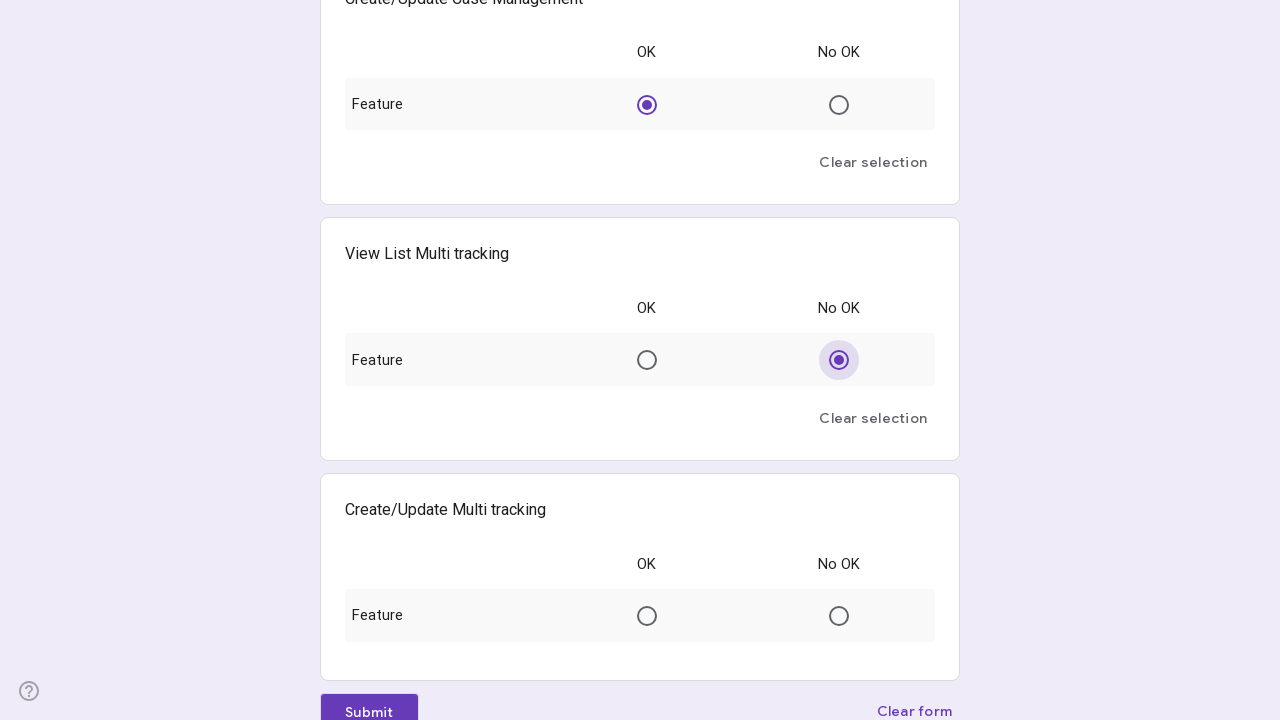

Clicked Create-Update Multitracking - NOK option at (839, 616) on #mG61Hd > div.RH5hzf.RLS9Fe > div > div.o3Dpx > div:nth-child(10) > div > div > 
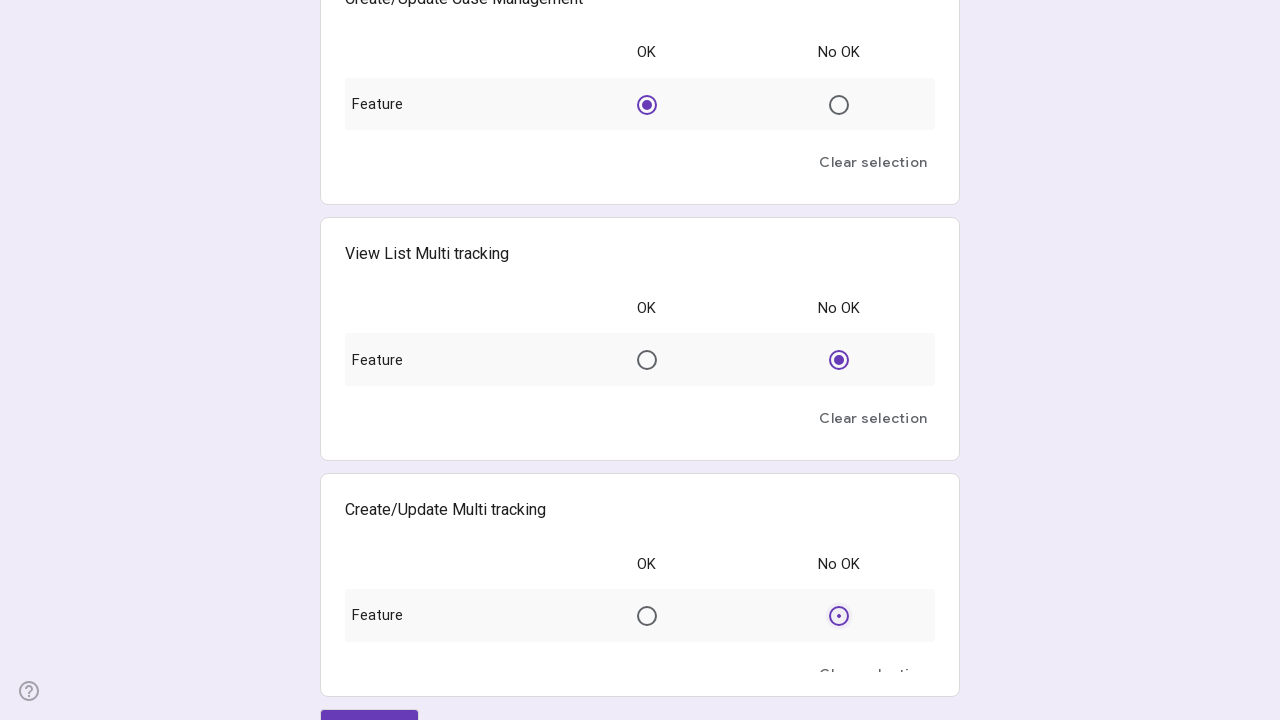

Create-Update Multitracking - NOK option confirmed visible
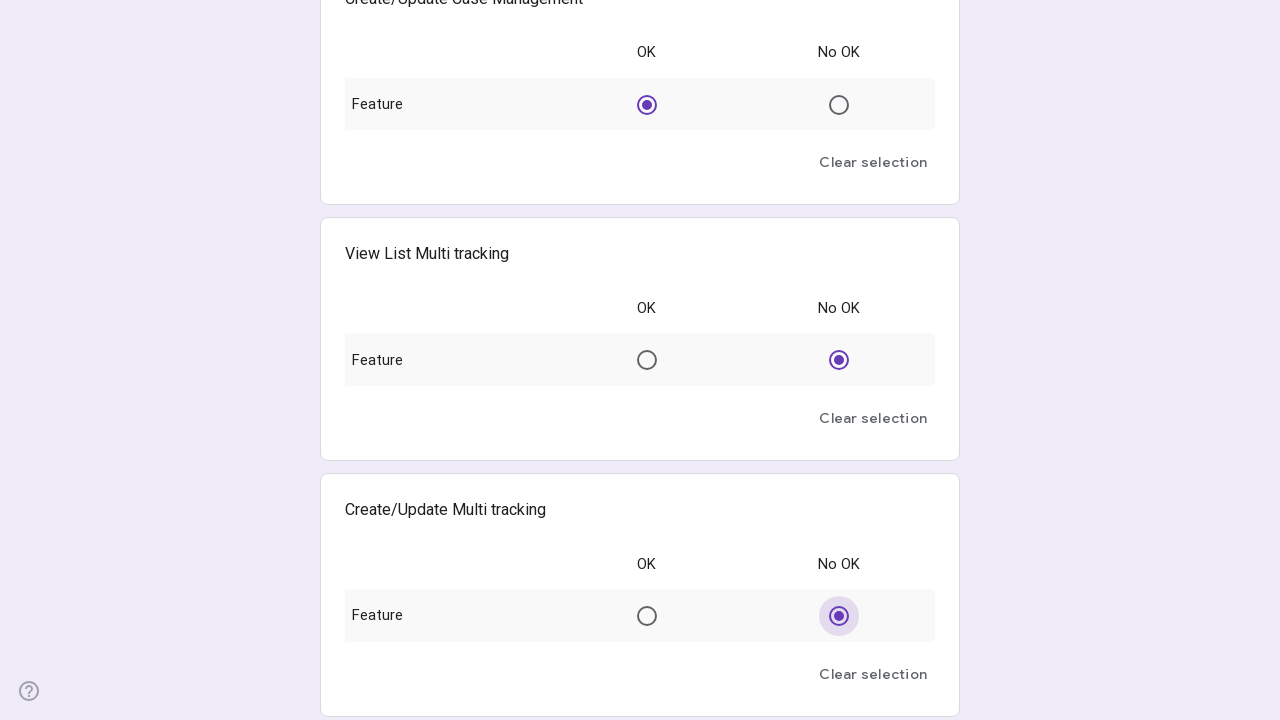

Clicked Submit button to submit the form at (369, 569) on internal:role=button[name="Submit"i]
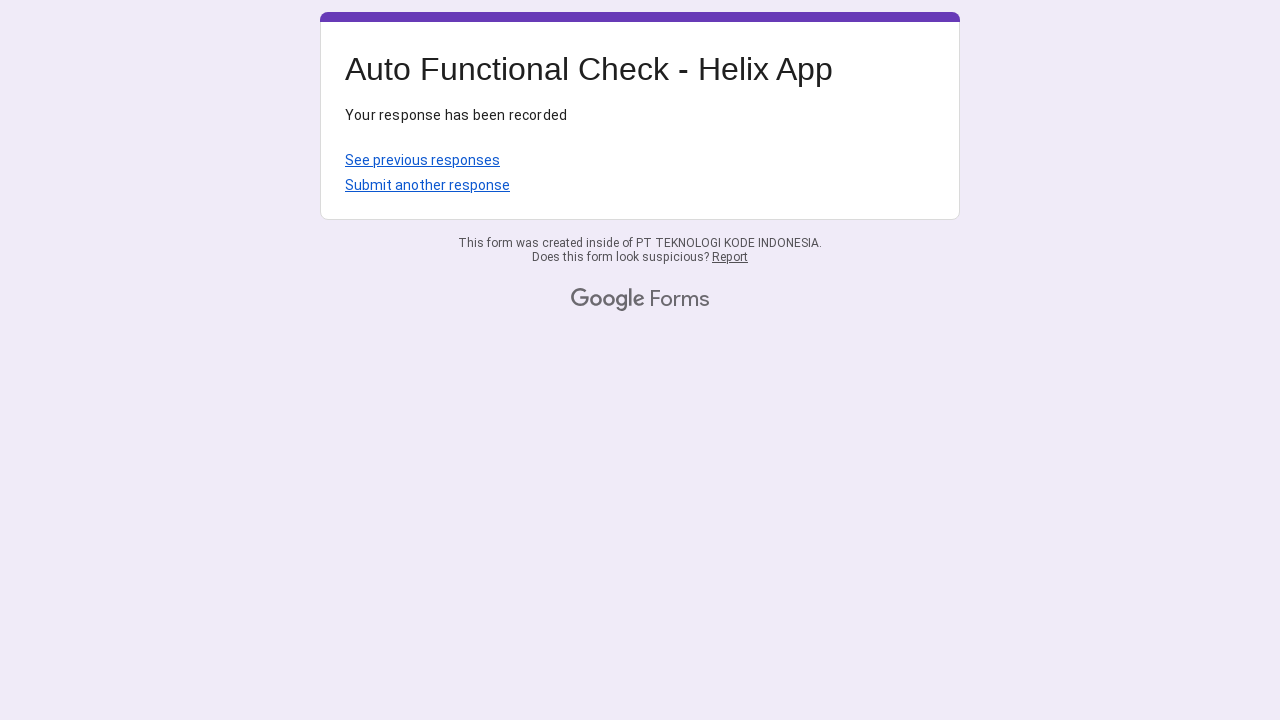

Form submission confirmed - 'Your response has been recorded' message is visible
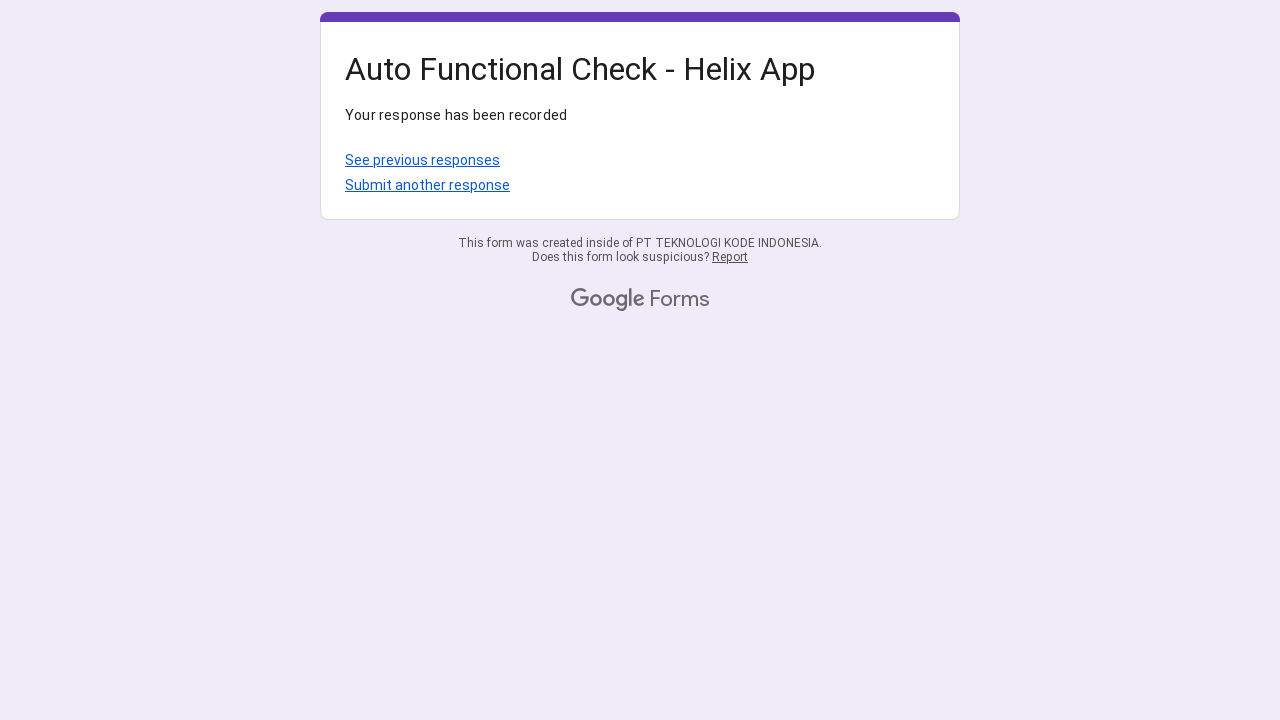

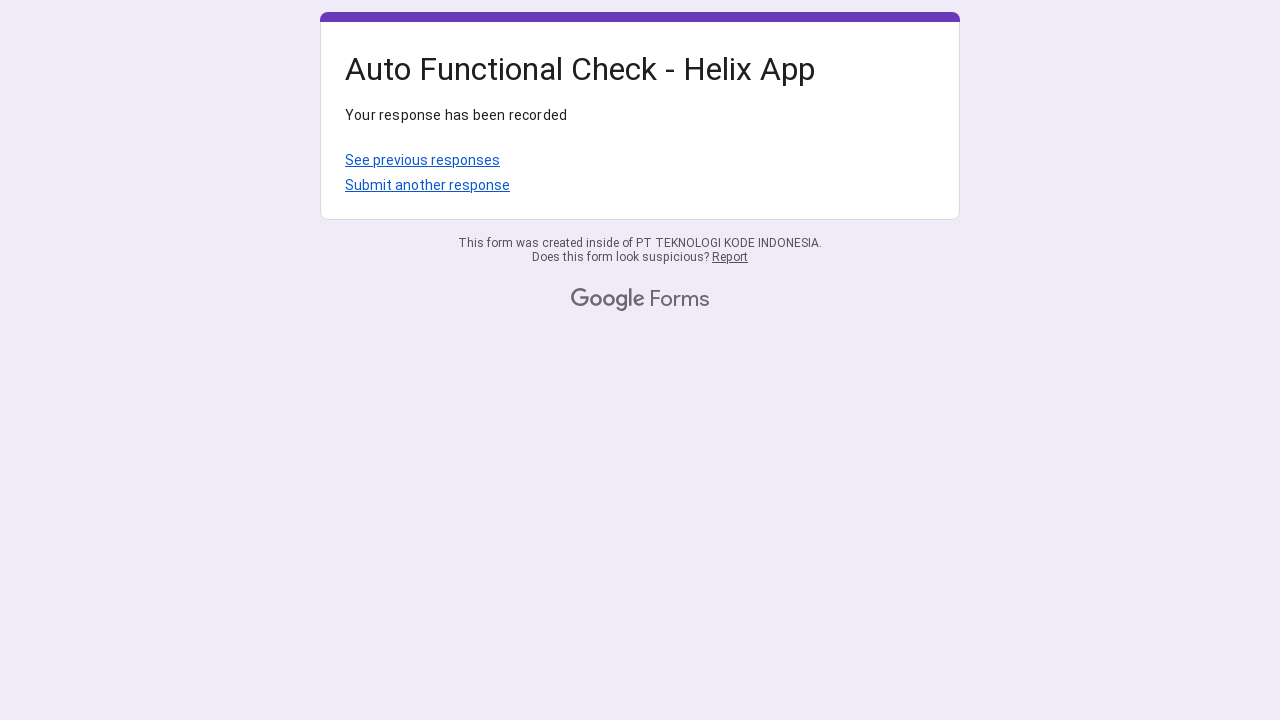